Tests drag and drop functionality by dragging an element and dropping it onto a target element on the jQuery UI demo page

Starting URL: https://jqueryui.com/droppable/

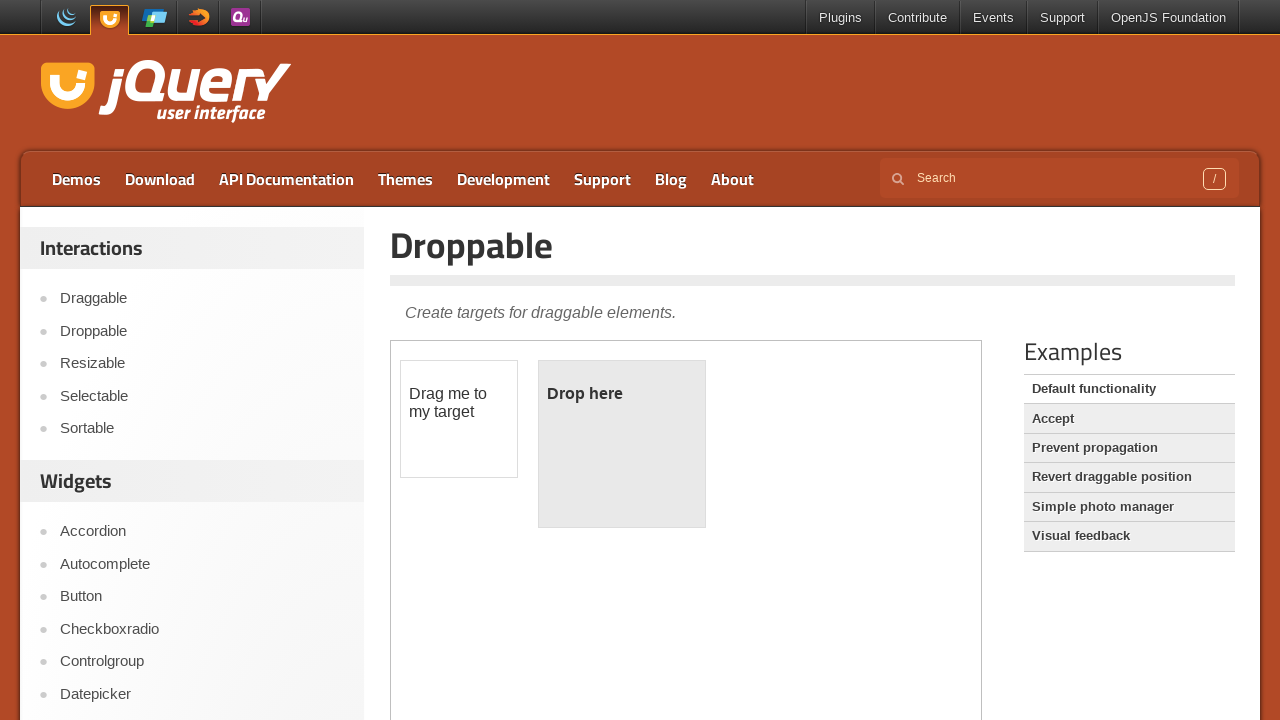

Located the demo iframe containing drag and drop elements
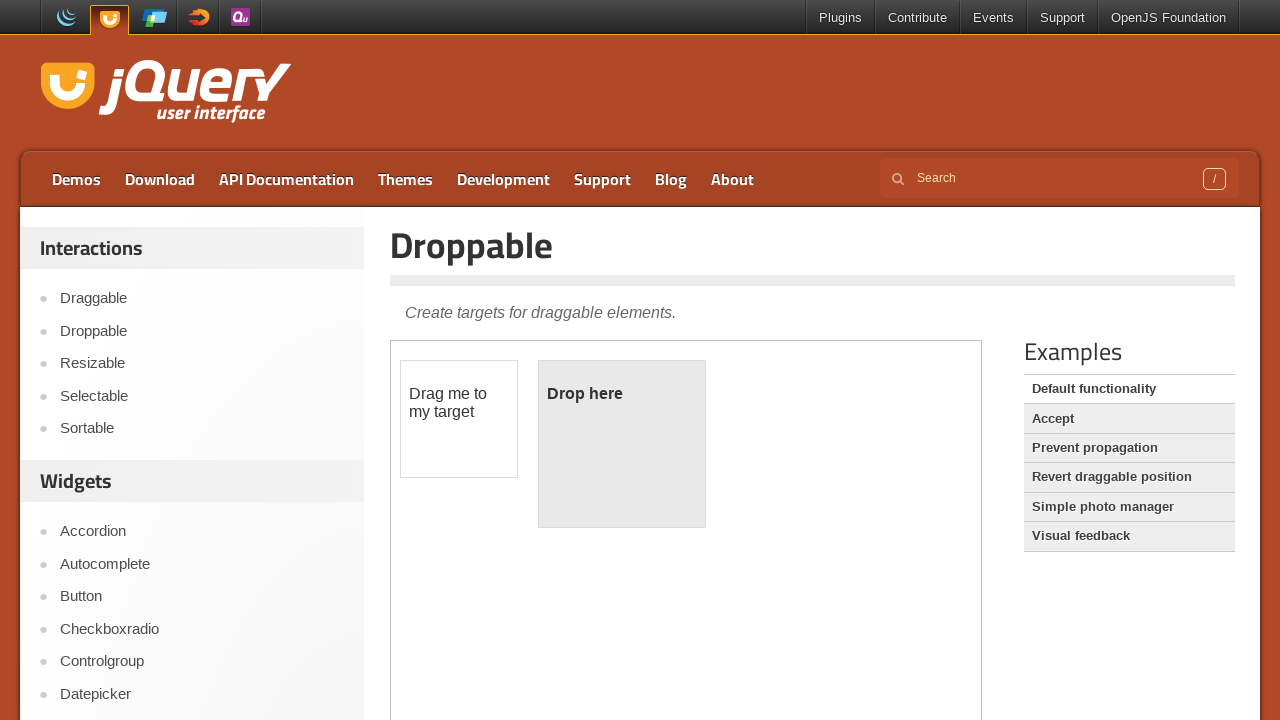

Located the draggable element with id 'draggable'
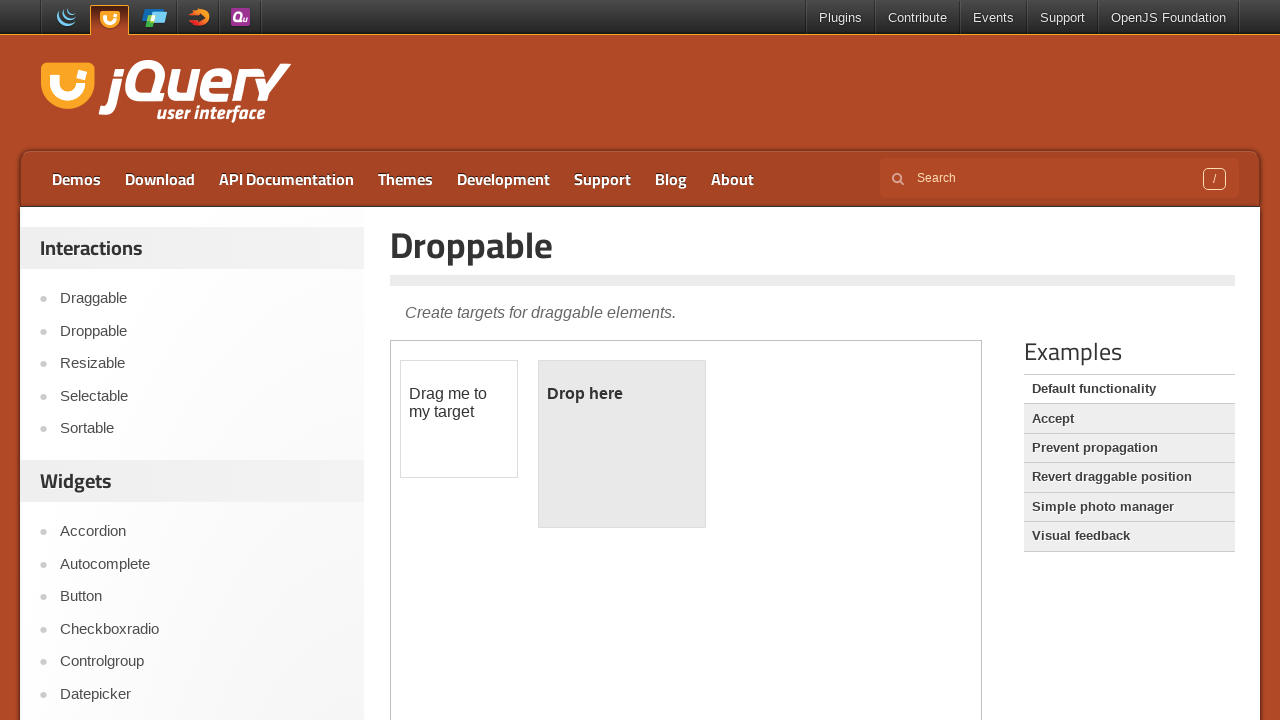

Located the droppable target element with id 'droppable'
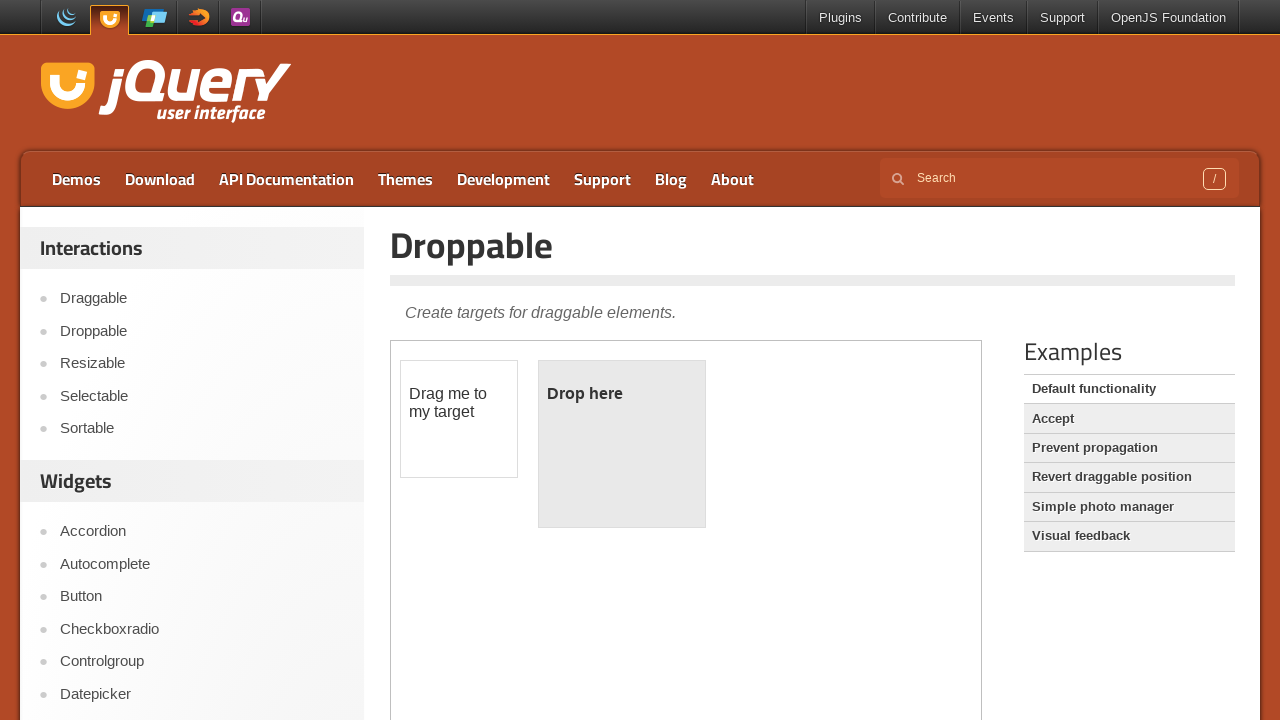

Dragged draggable element onto droppable target element at (622, 444)
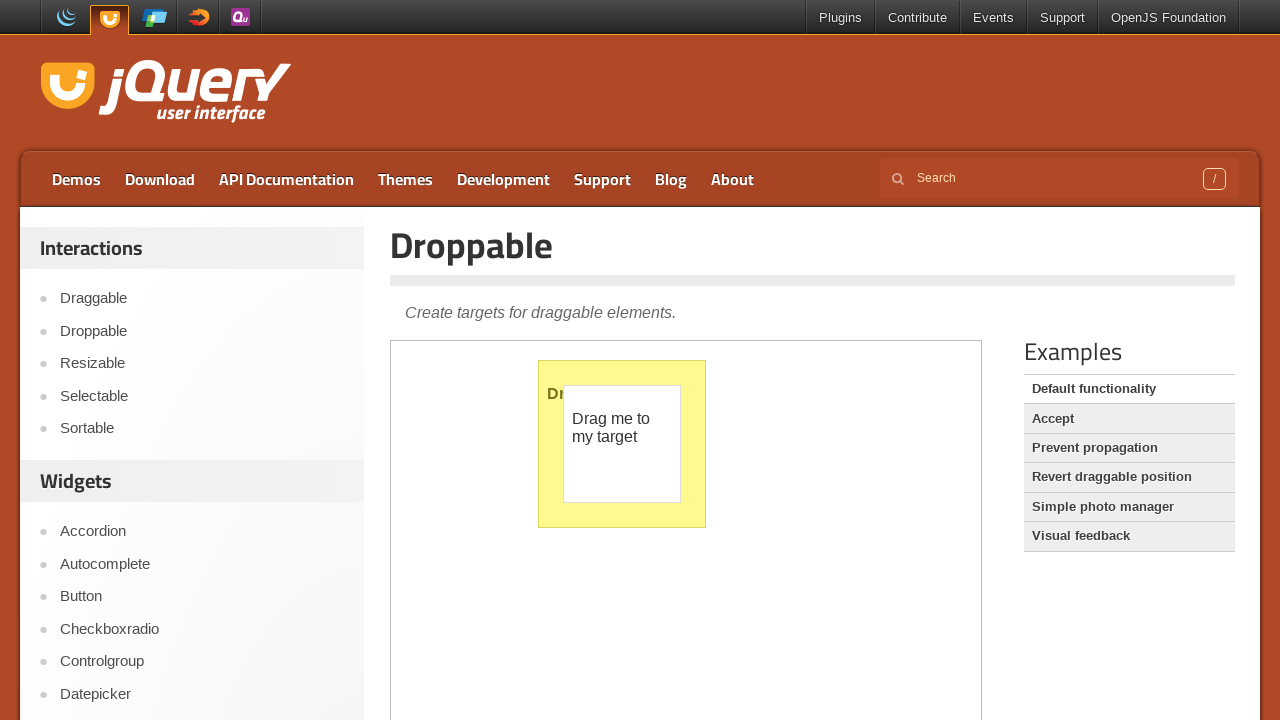

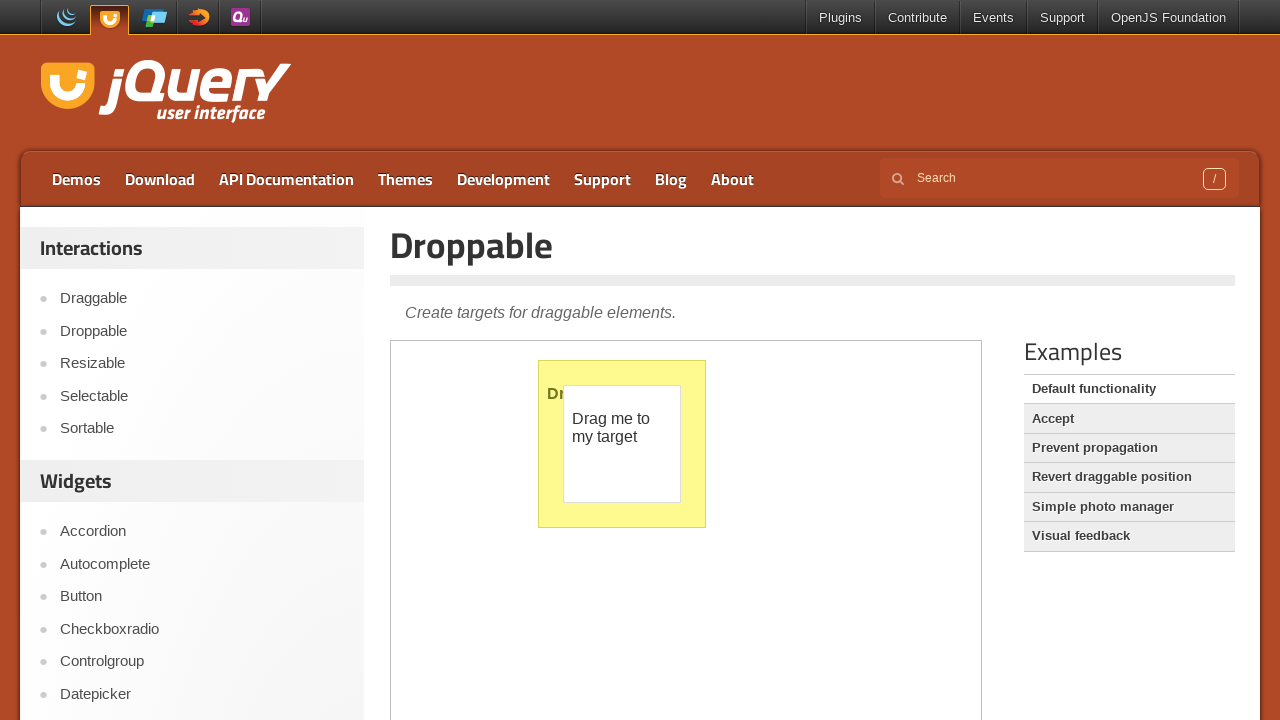